Navigates to the EA App website and verifies the page loads (login code is commented out)

Starting URL: http://eaapp.somee.com/

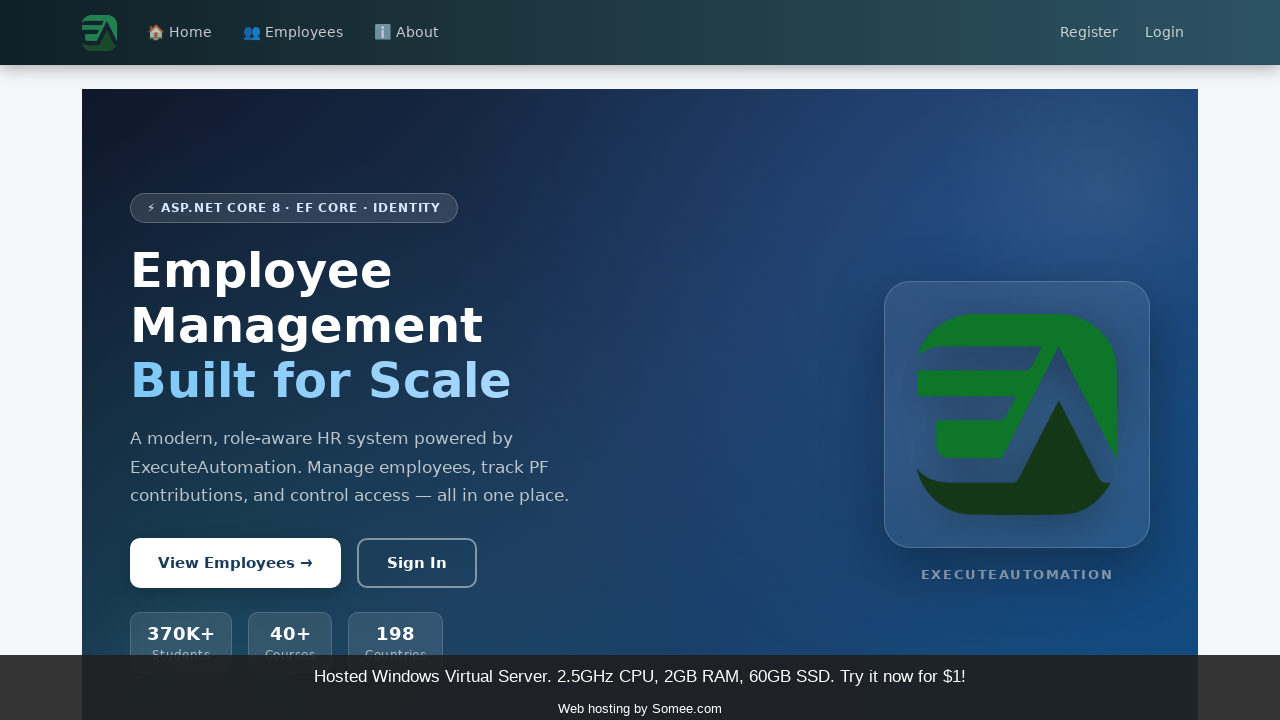

Page loaded and domcontentloaded state reached
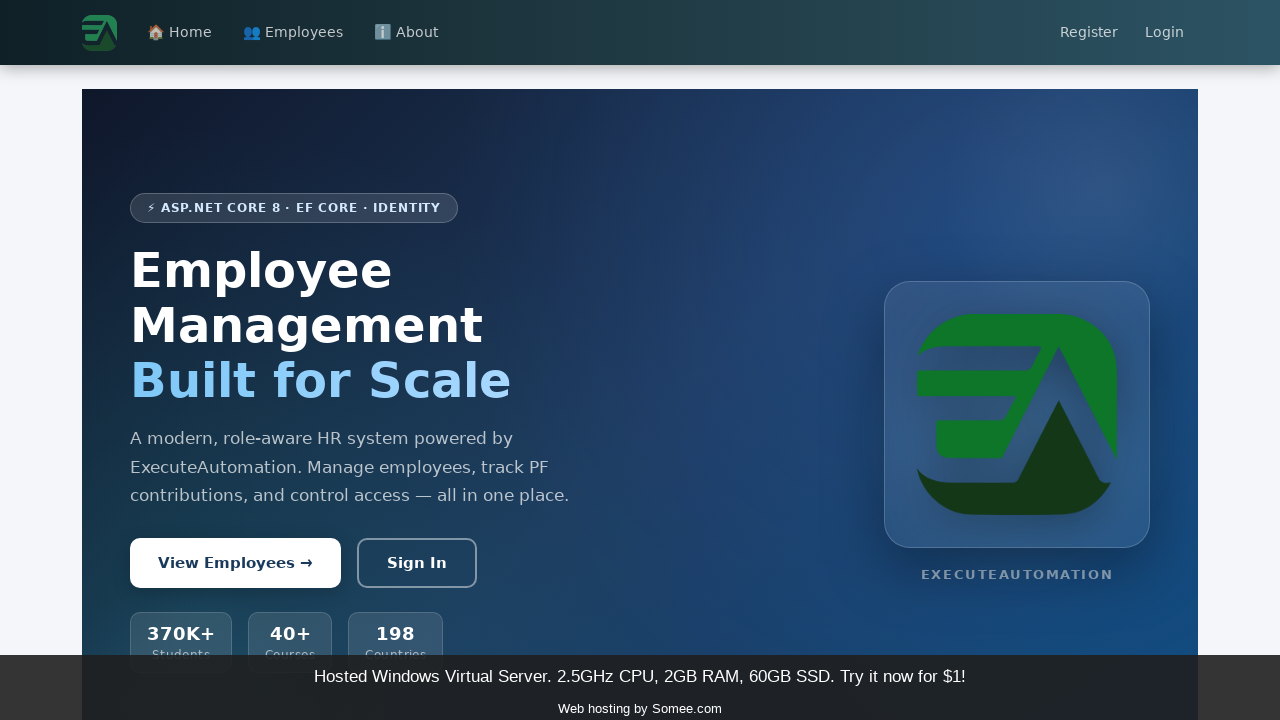

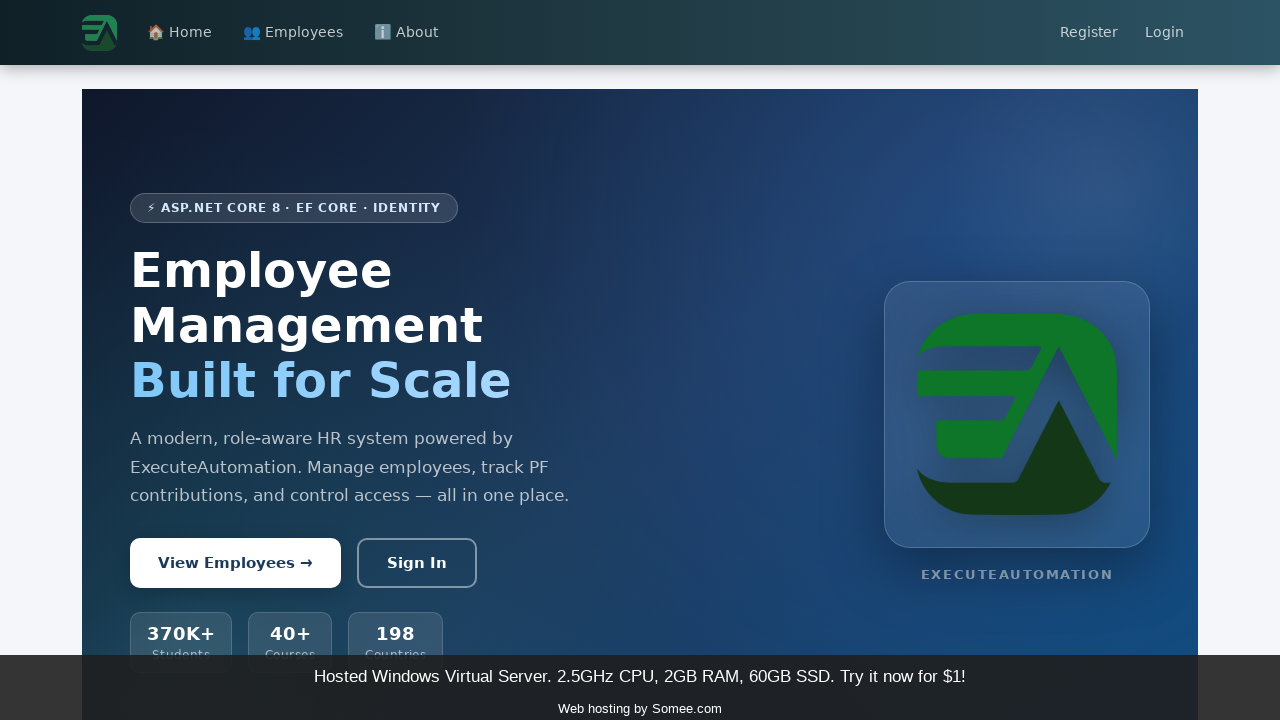